Tests adding two speakers to cart, then removing one item from the cart popup and verifying the cart is updated

Starting URL: https://www.advantageonlineshopping.com/#/

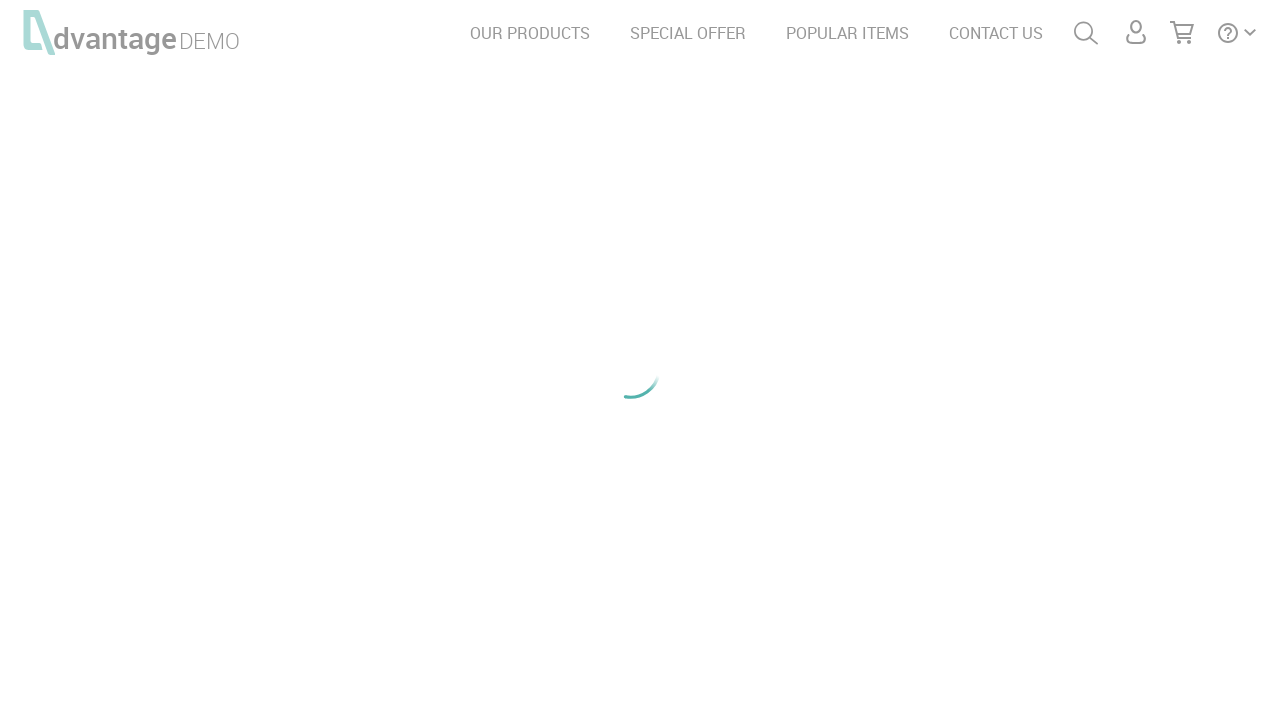

Clicked on speakers category at (218, 206) on #speakersImg
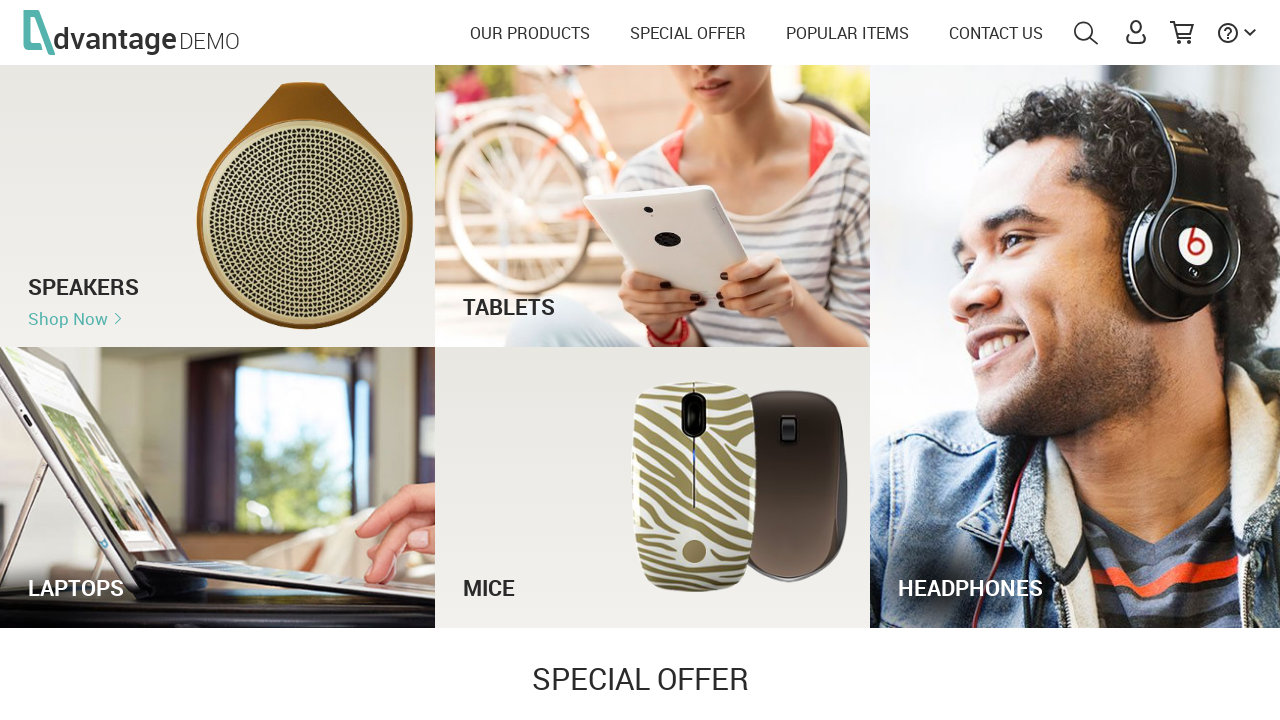

Product images loaded
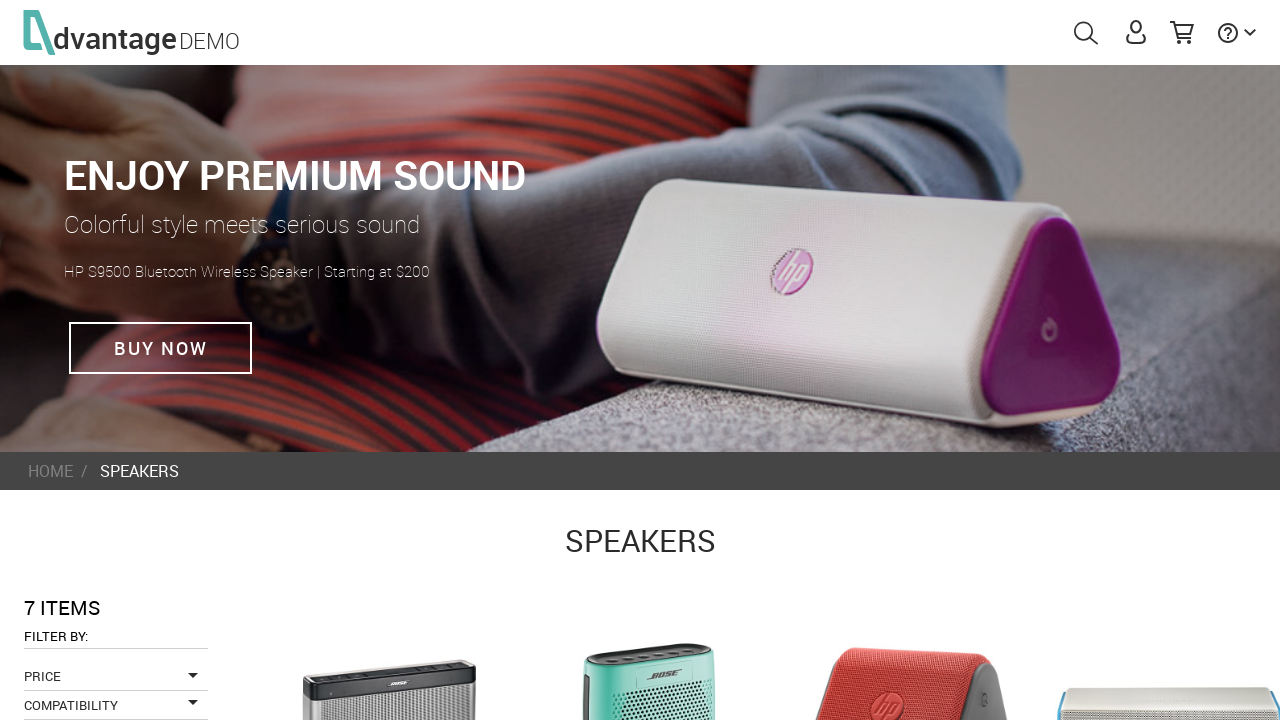

Clicked on first speaker product at (389, 633) on .imgProduct >> nth=0
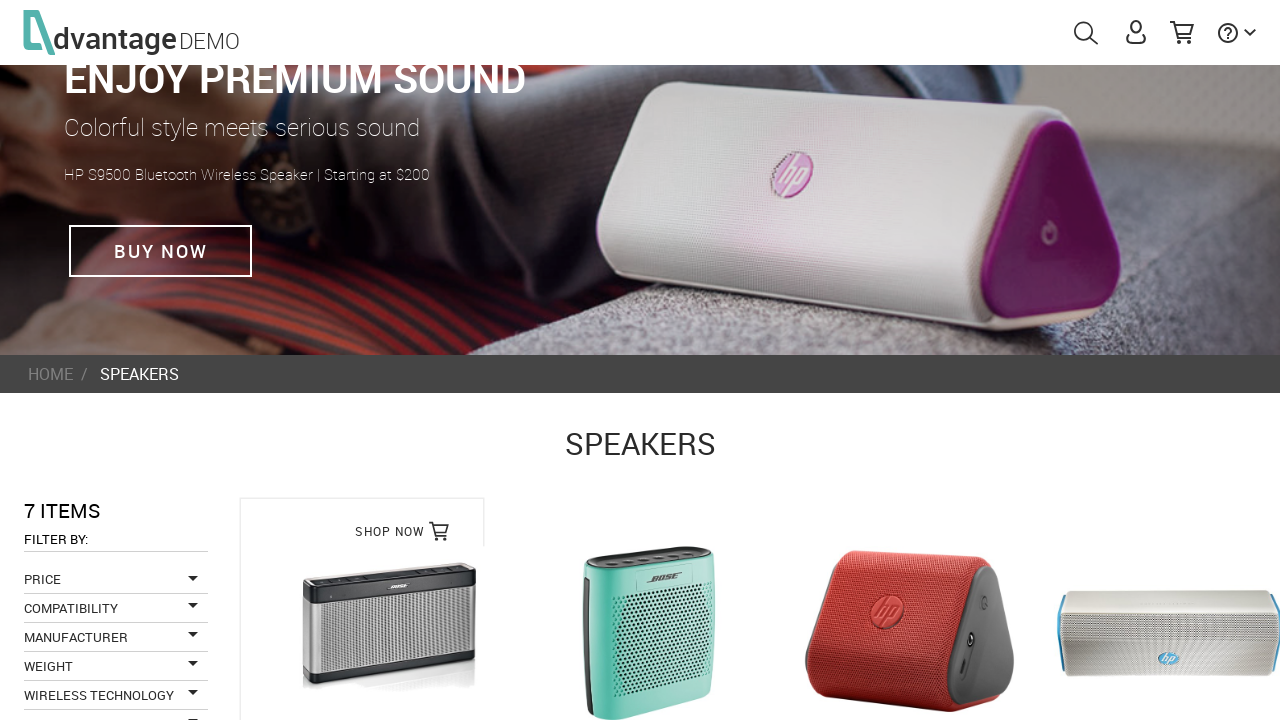

Add to cart button appeared
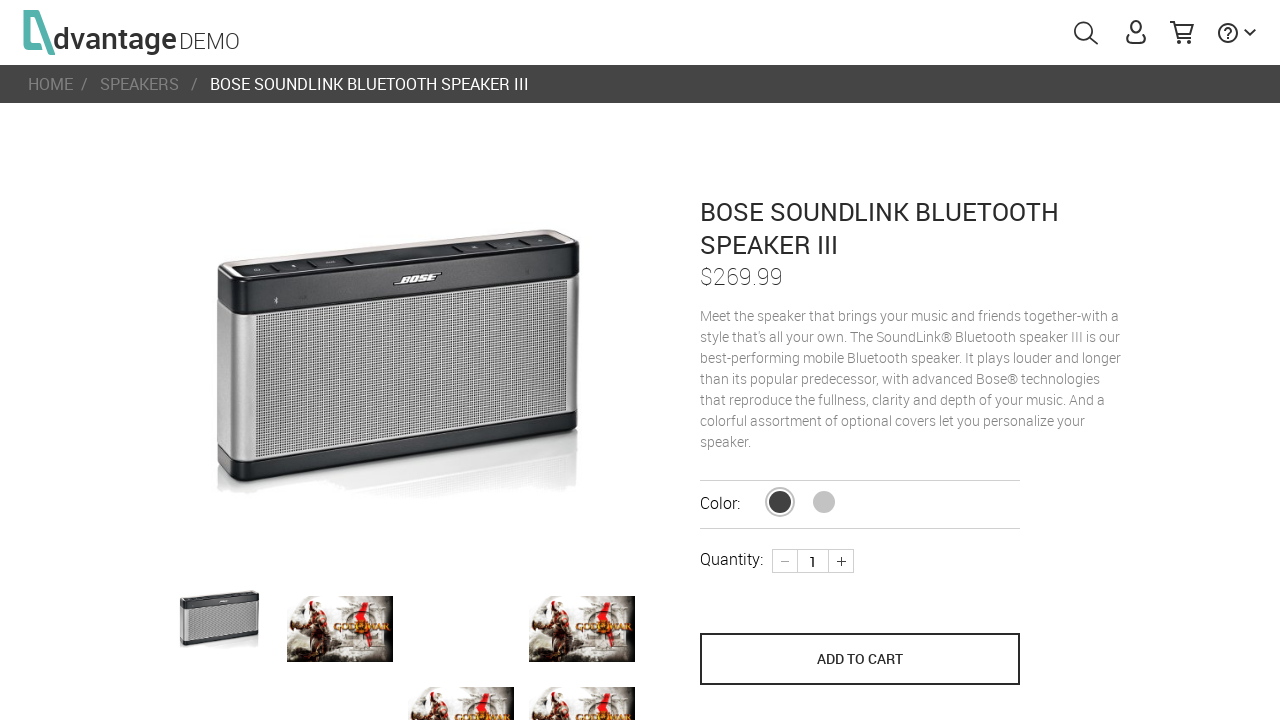

Added first speaker to cart at (860, 659) on [name='save_to_cart']
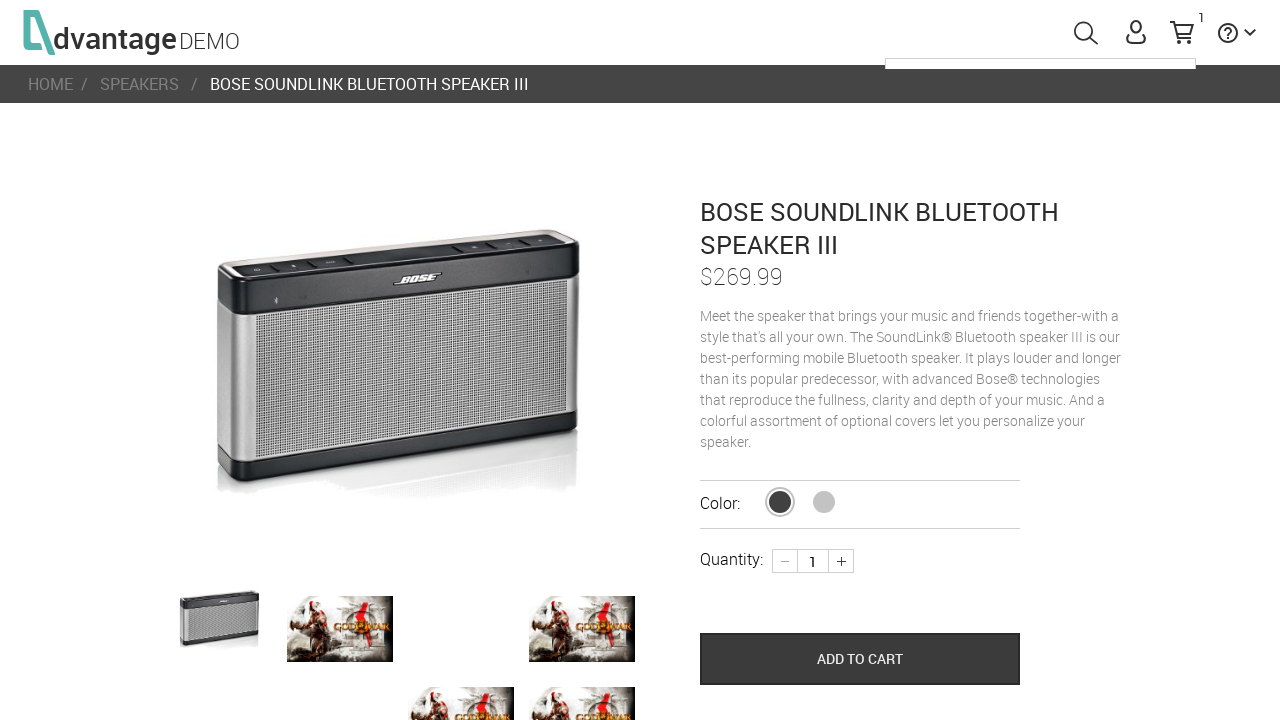

Navigated back to speakers category
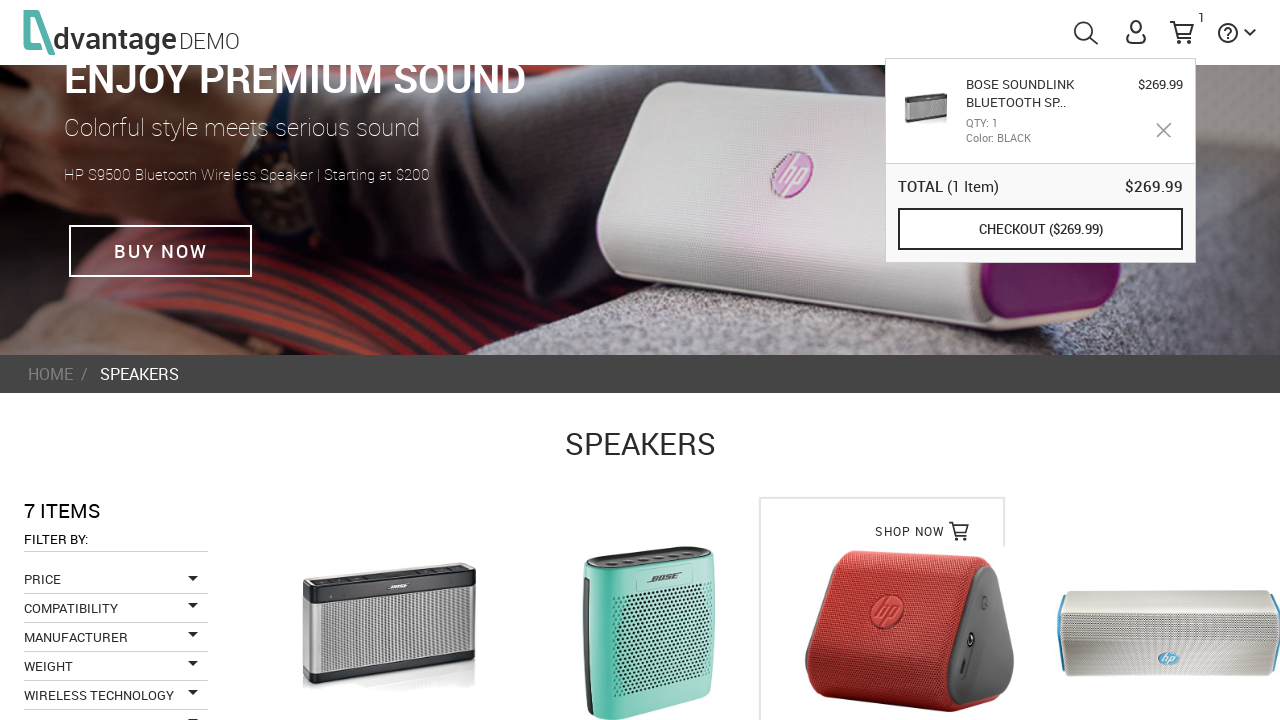

Product images loaded again
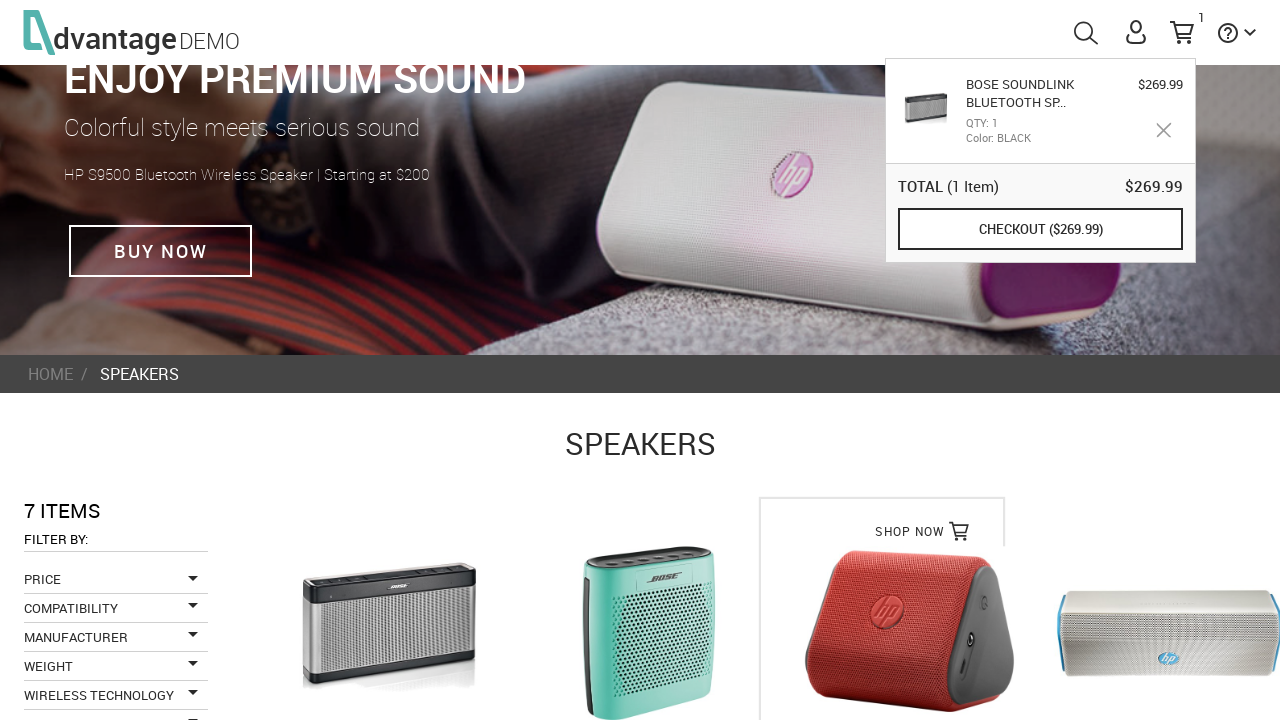

Clicked on second speaker product at (650, 633) on .imgProduct >> nth=1
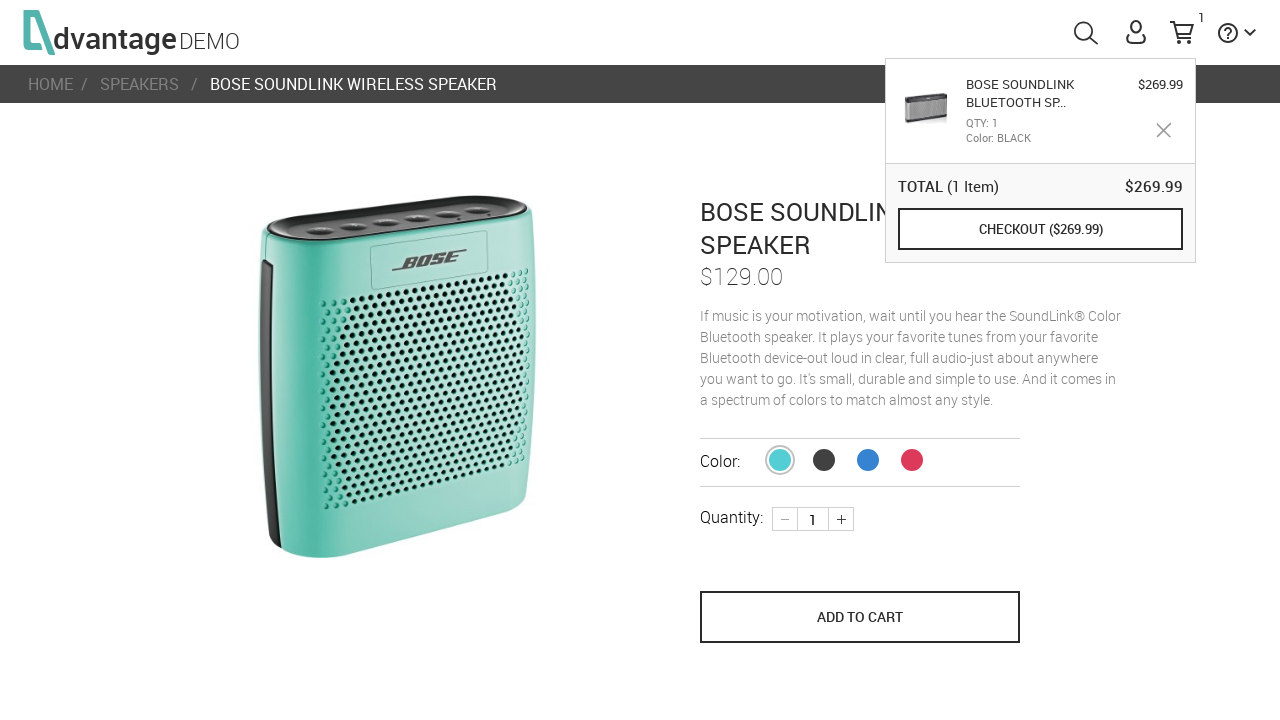

Add to cart button appeared for second speaker
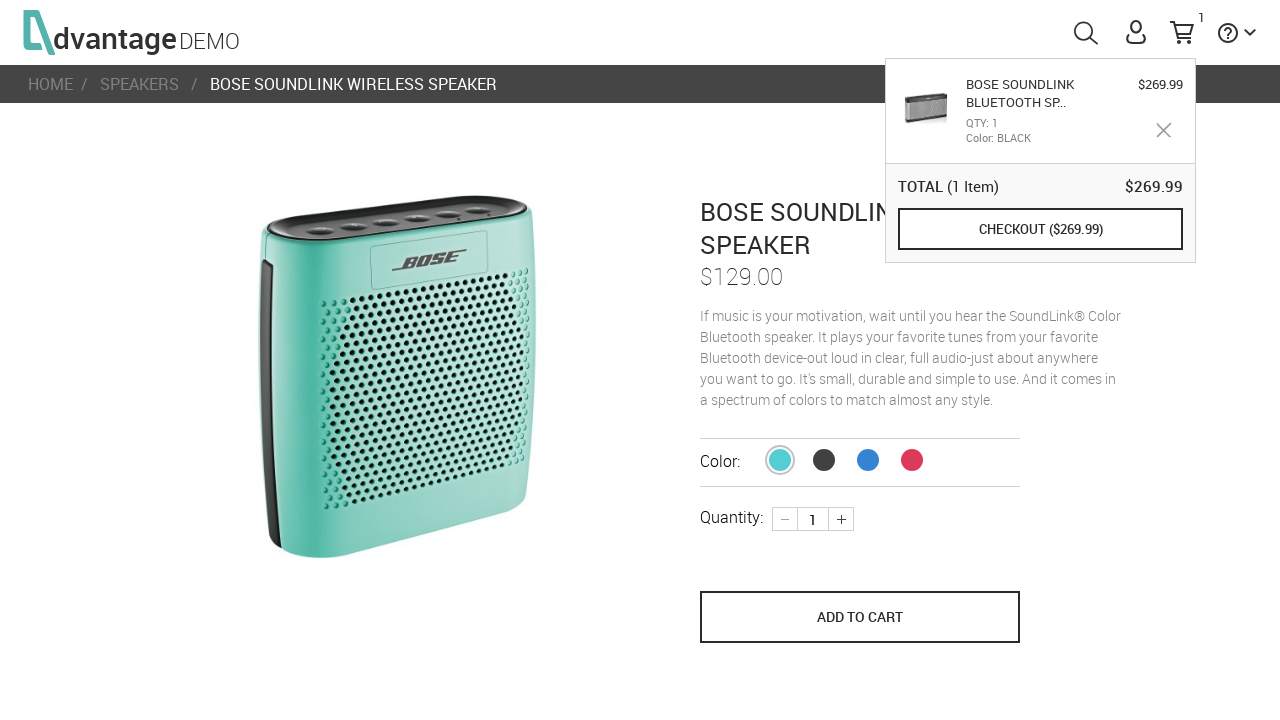

Added second speaker to cart at (860, 617) on [name='save_to_cart']
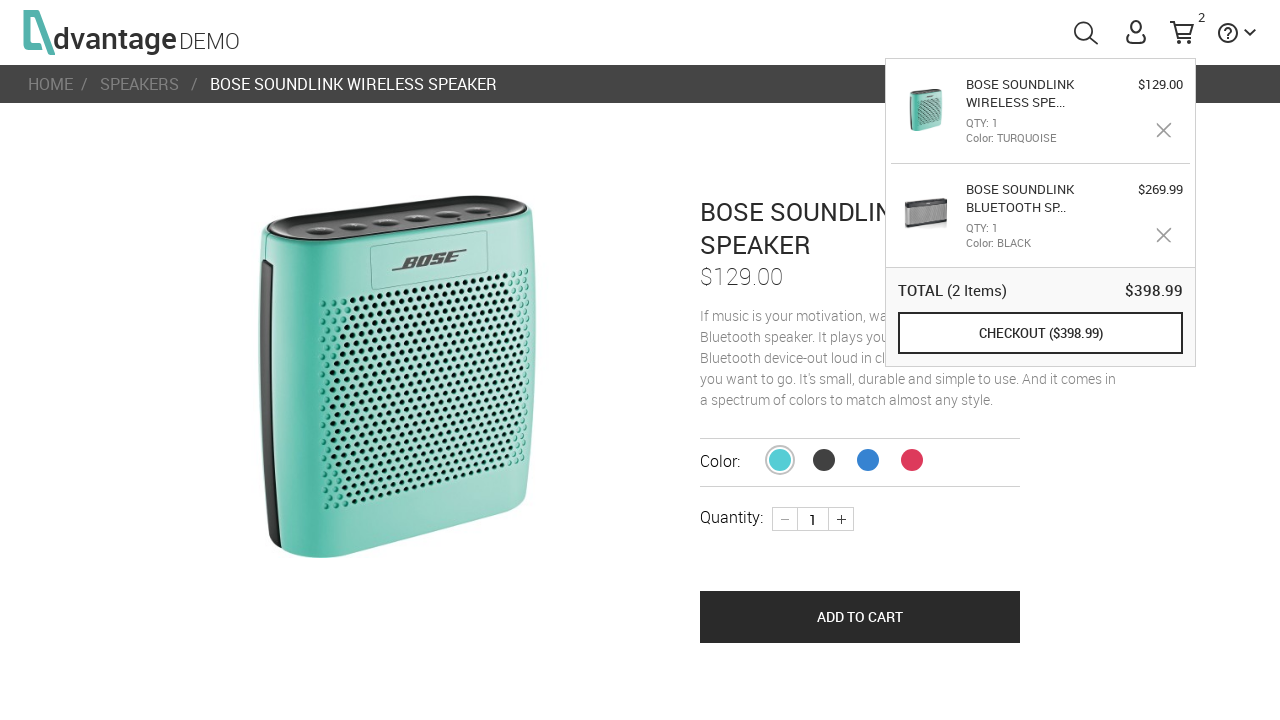

Hovered over cart menu to open cart popup at (1182, 32) on #menuCart
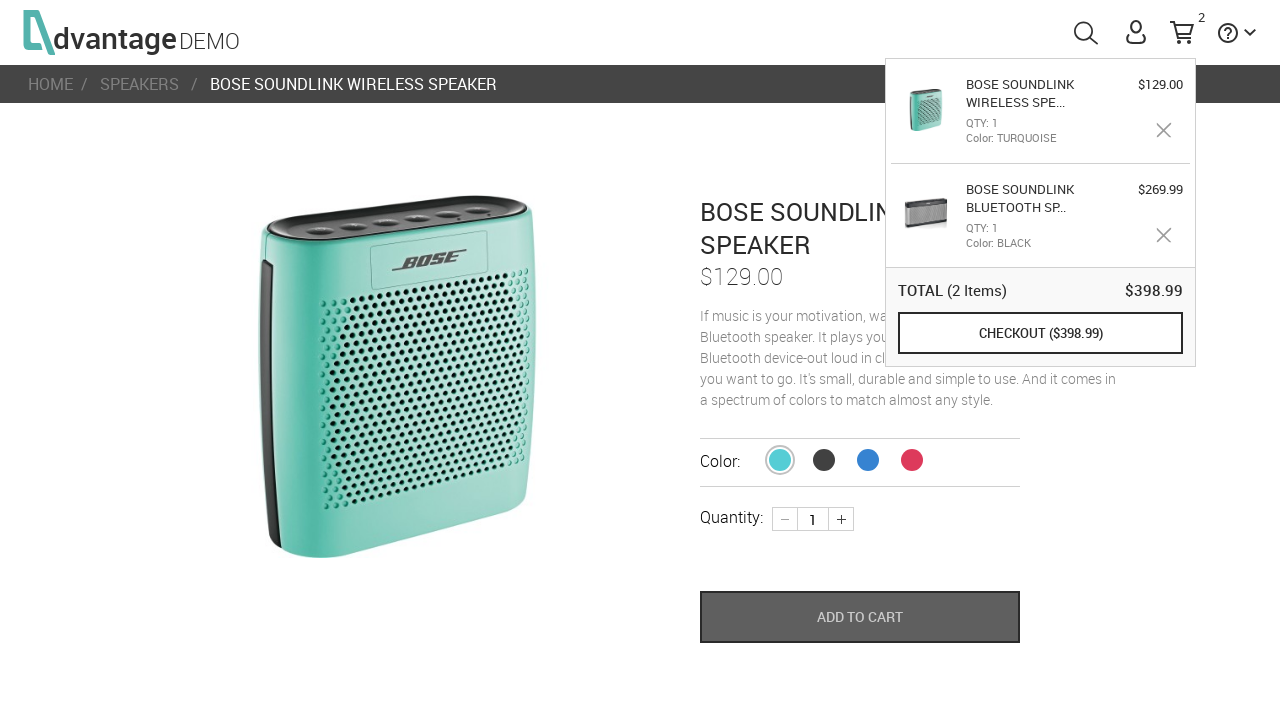

Cart popup with remove buttons appeared
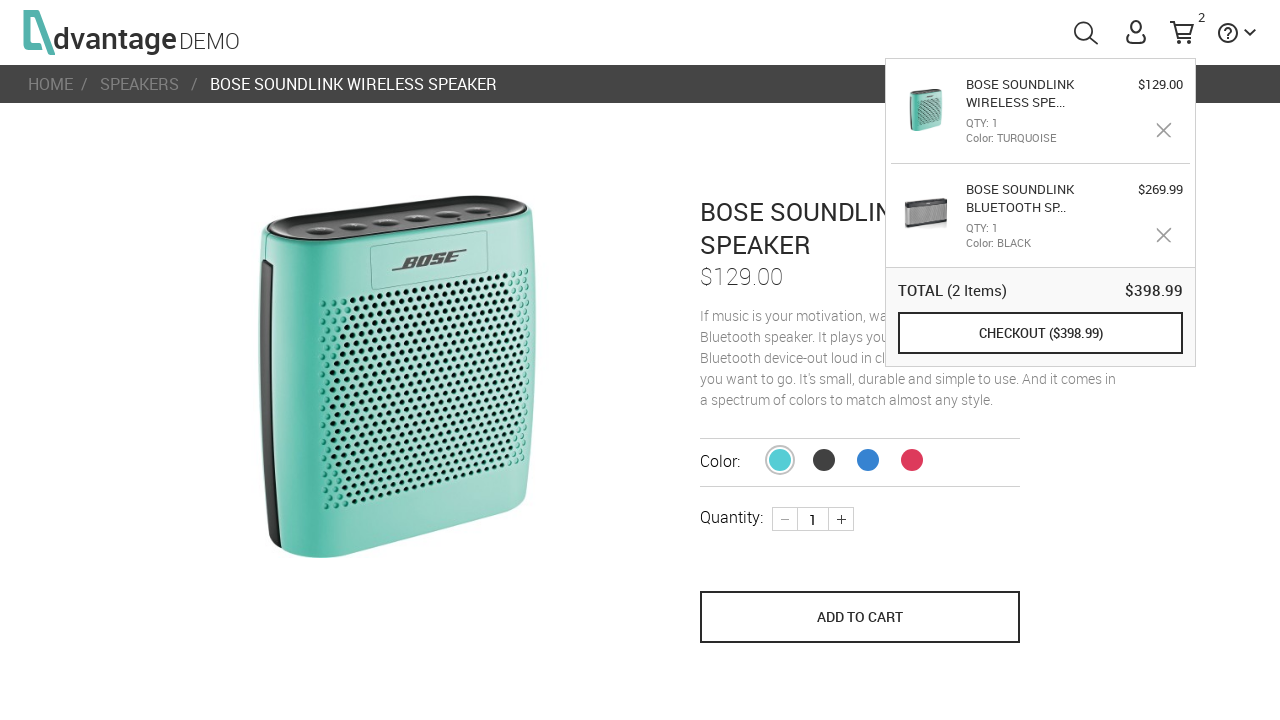

Removed first speaker from cart at (1164, 130) on div.removeProduct.iconCss.iconX >> nth=0
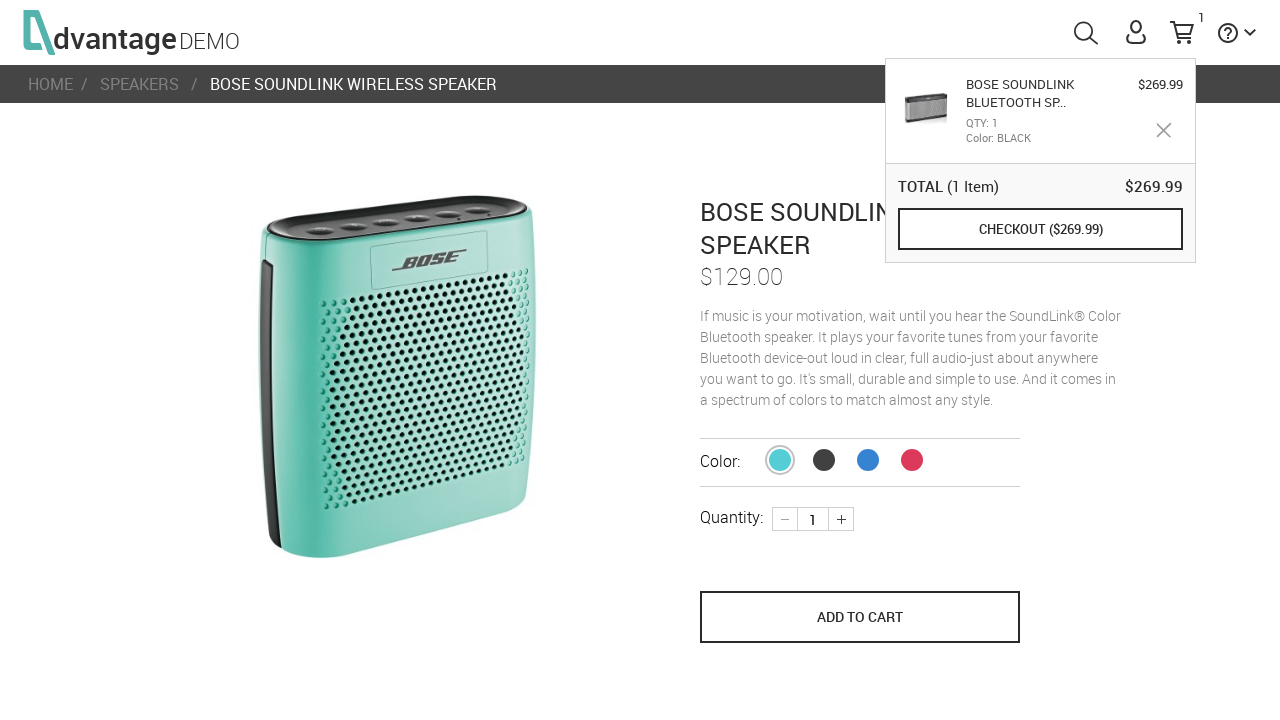

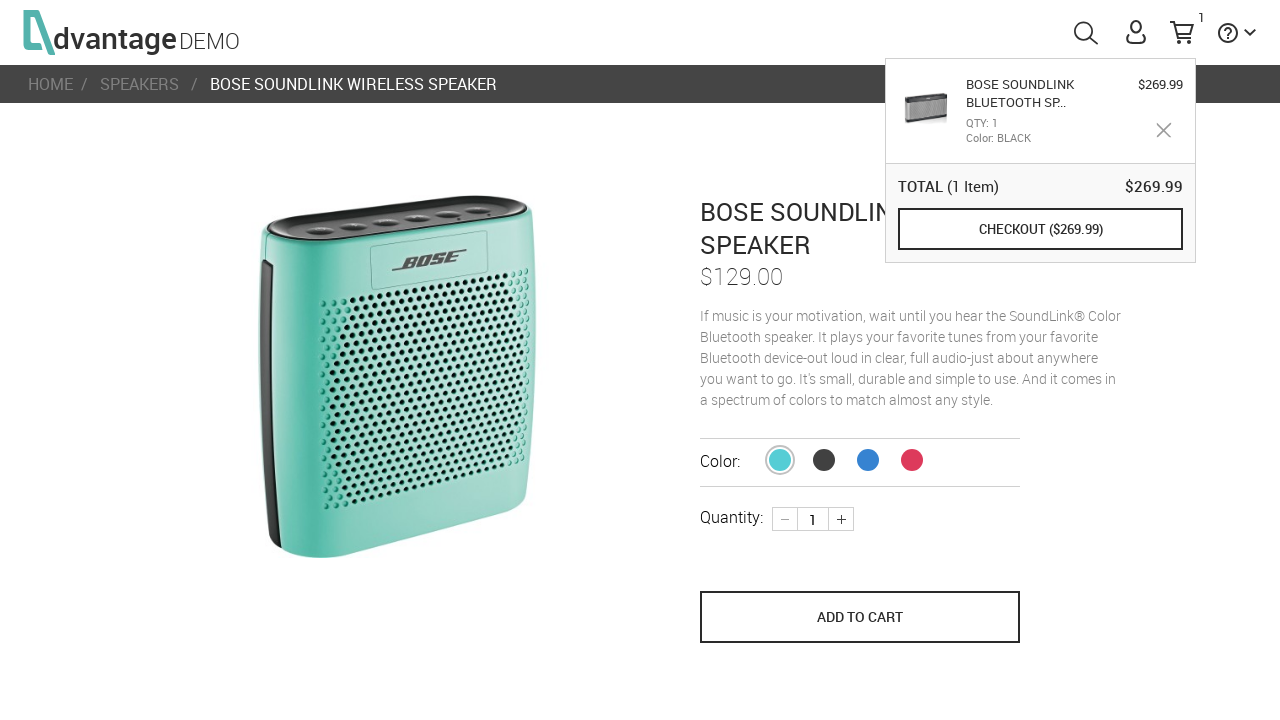